Tests registration form validation when password is less than 6 characters

Starting URL: https://alada.vn/tai-khoan/dang-ky.html

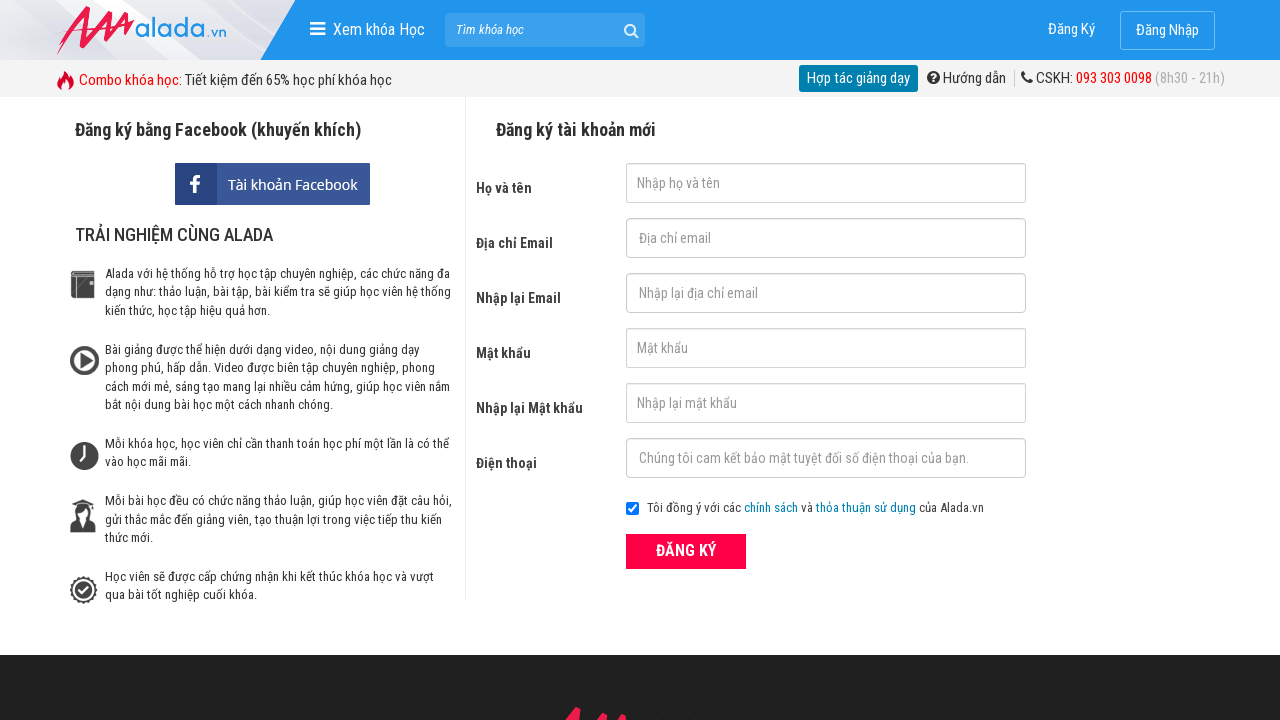

Filled firstname field with 'Ngan Nguyen' on input#txtFirstname
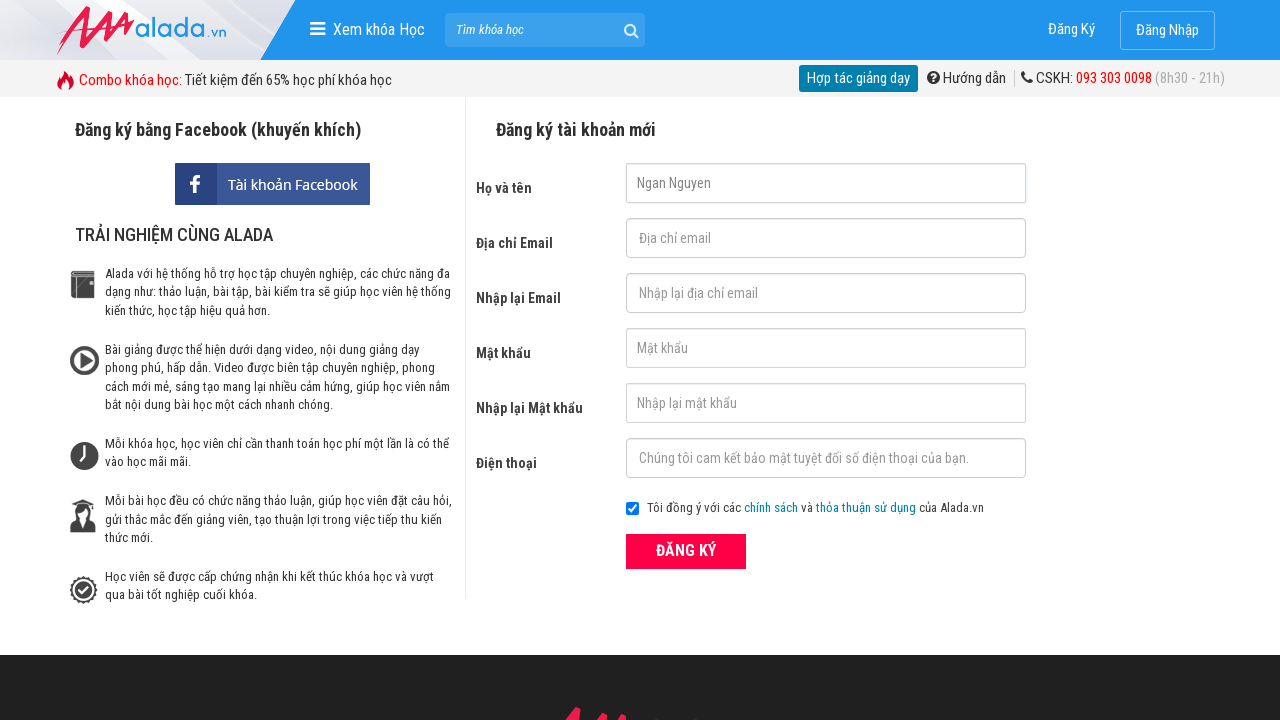

Filled email field with 'abc@gmail.com' on input#txtEmail
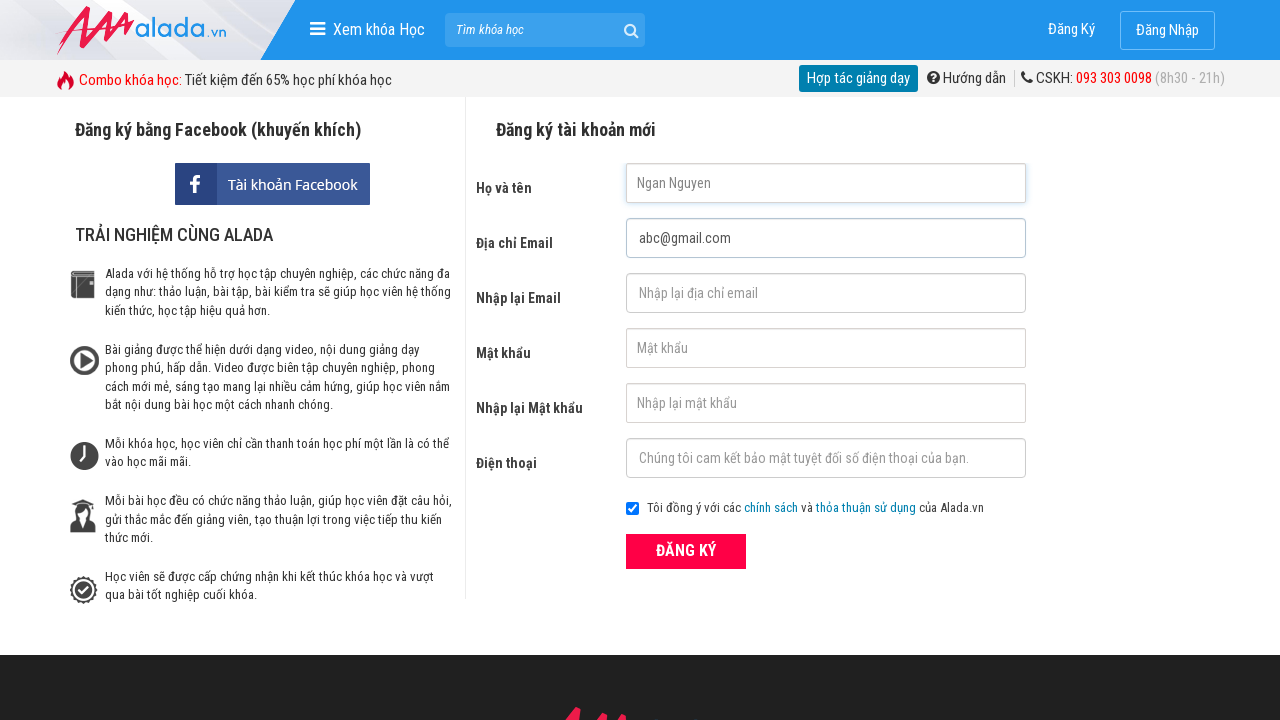

Filled confirm email field with 'abc@gmail.com' on input#txtCEmail
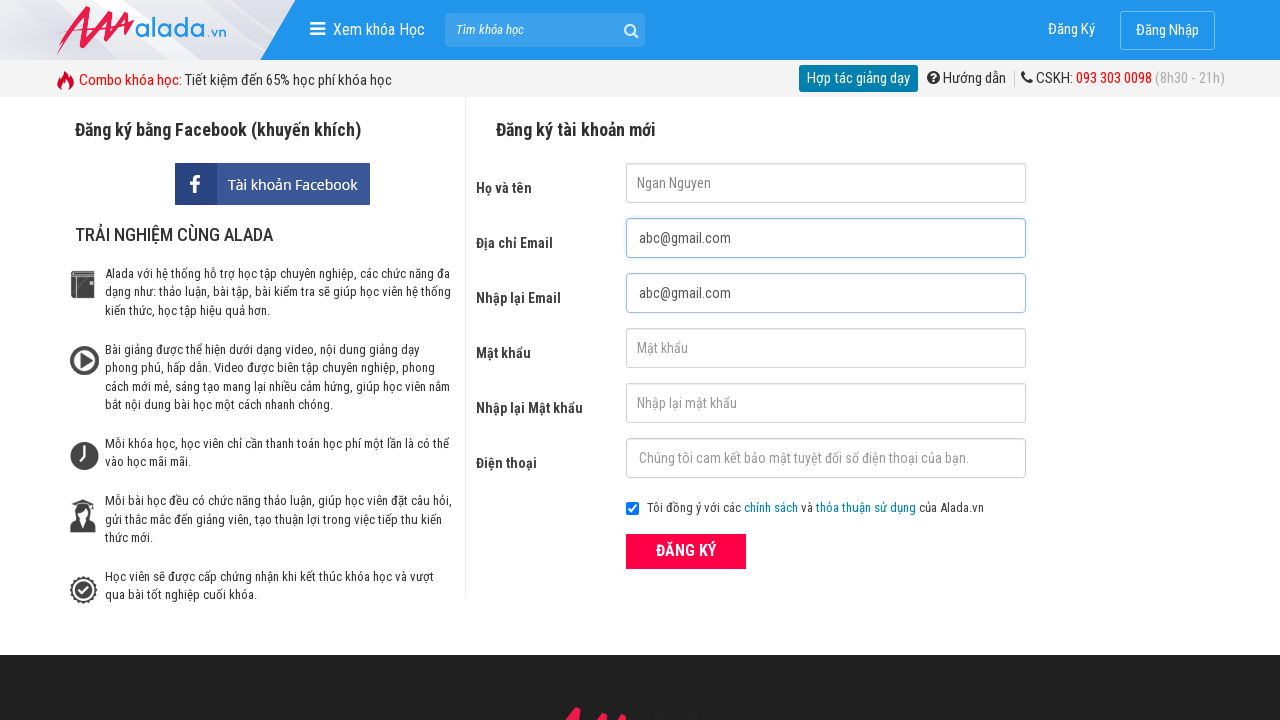

Filled password field with 'abc' (less than 6 characters) on input#txtPassword
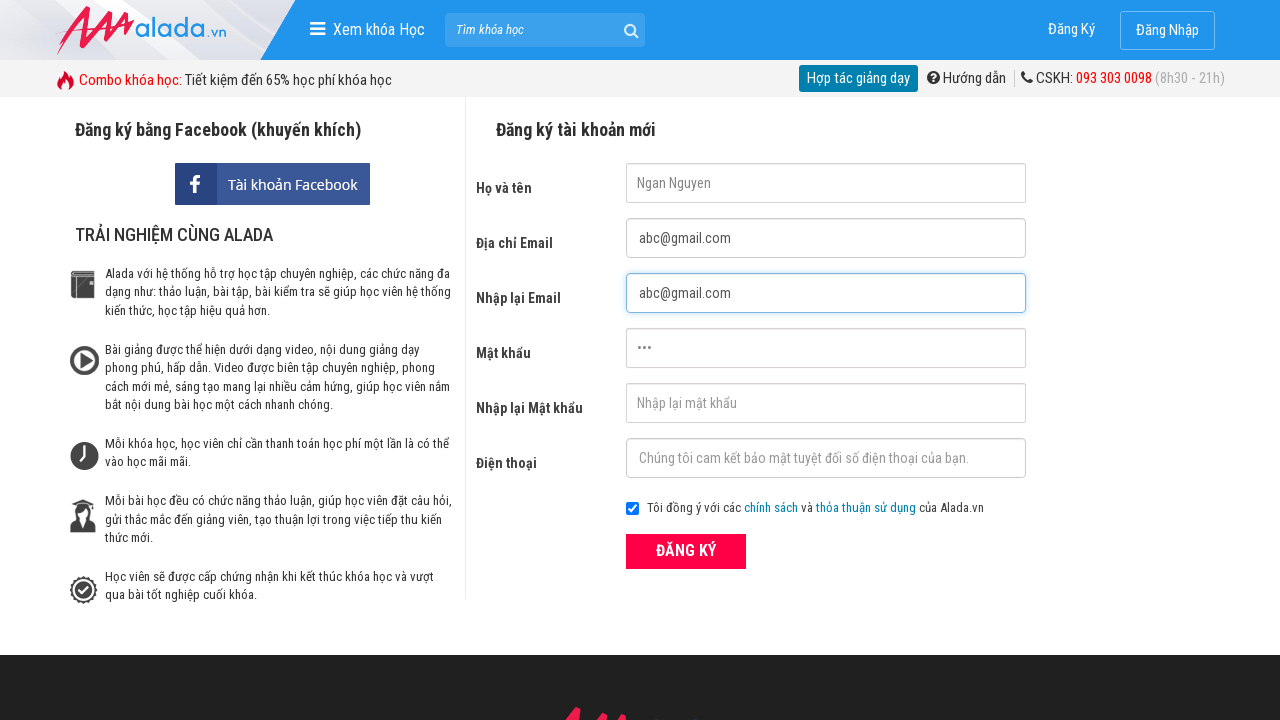

Filled confirm password field with 'abc' (less than 6 characters) on input#txtCPassword
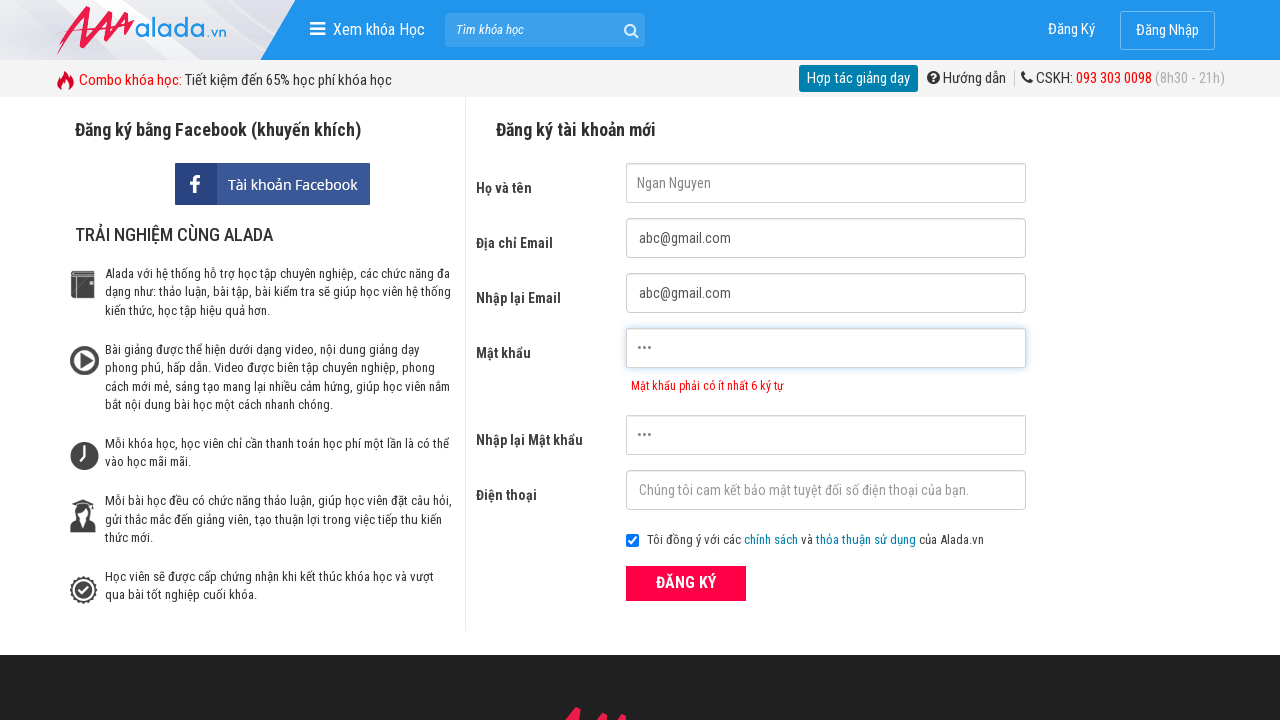

Filled phone number field with '0985637133' on input#txtPhone
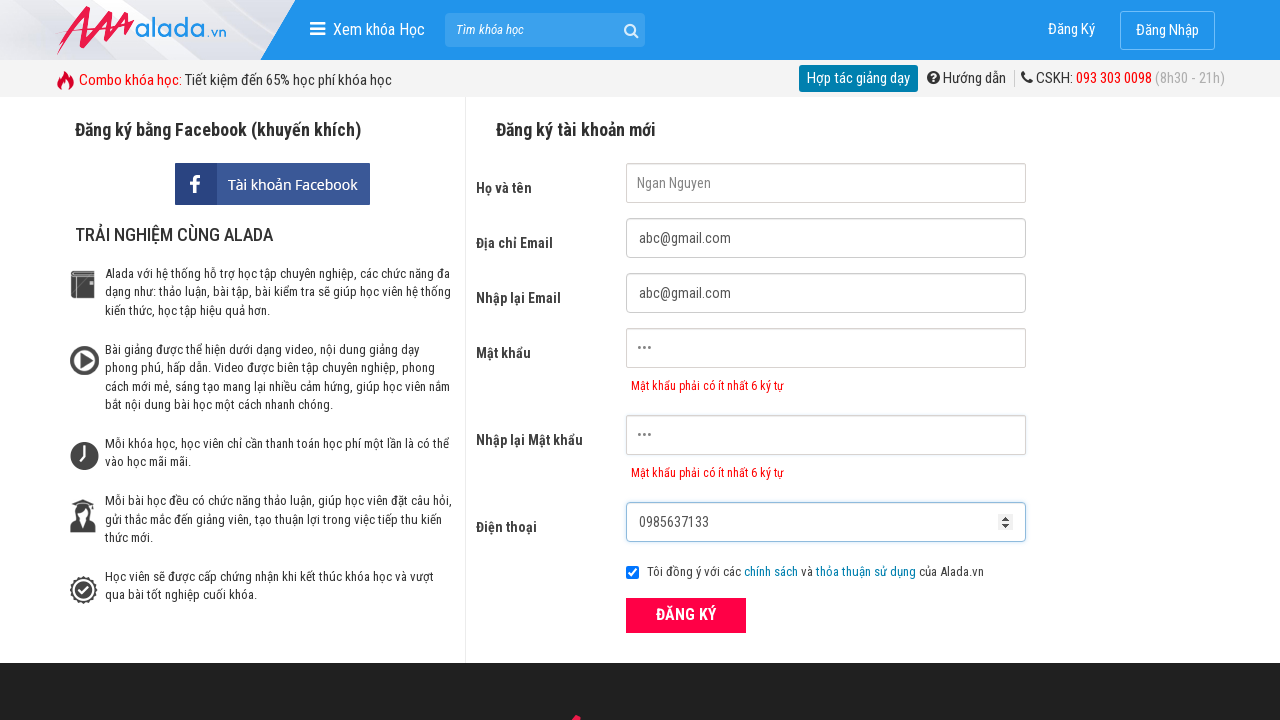

Clicked submit button to register at (686, 615) on button[type='submit']
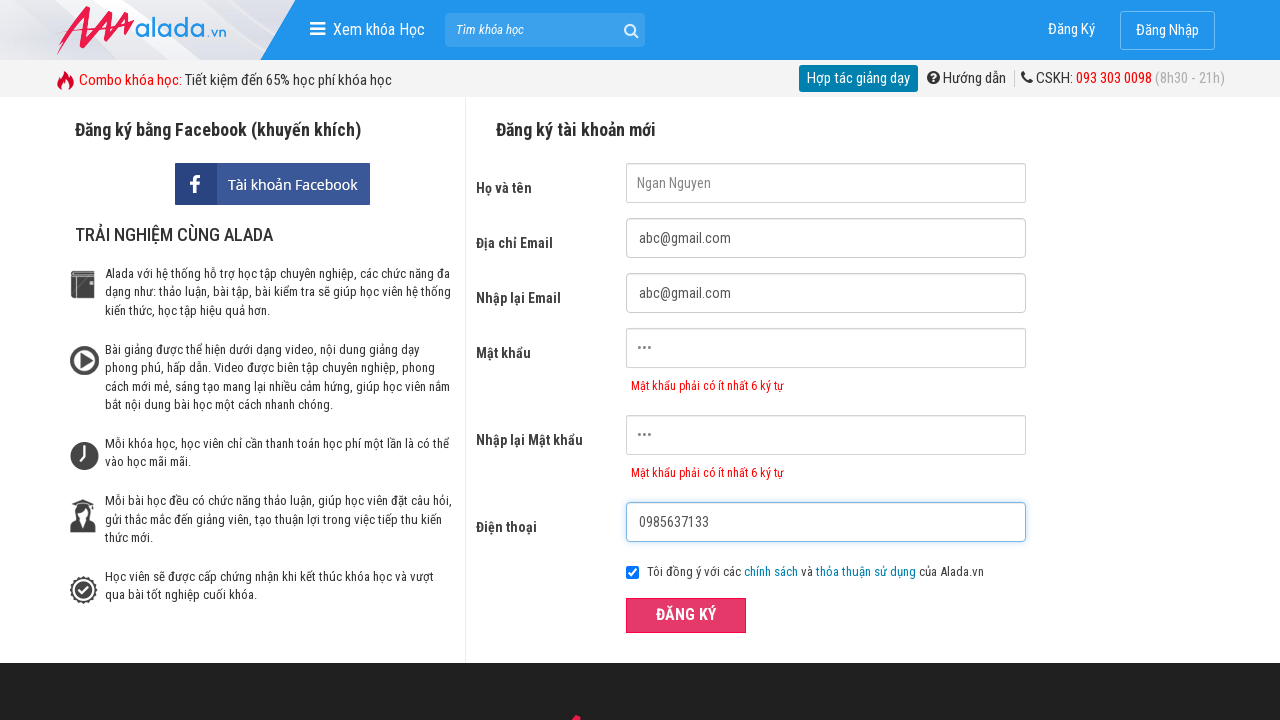

Password error message appeared
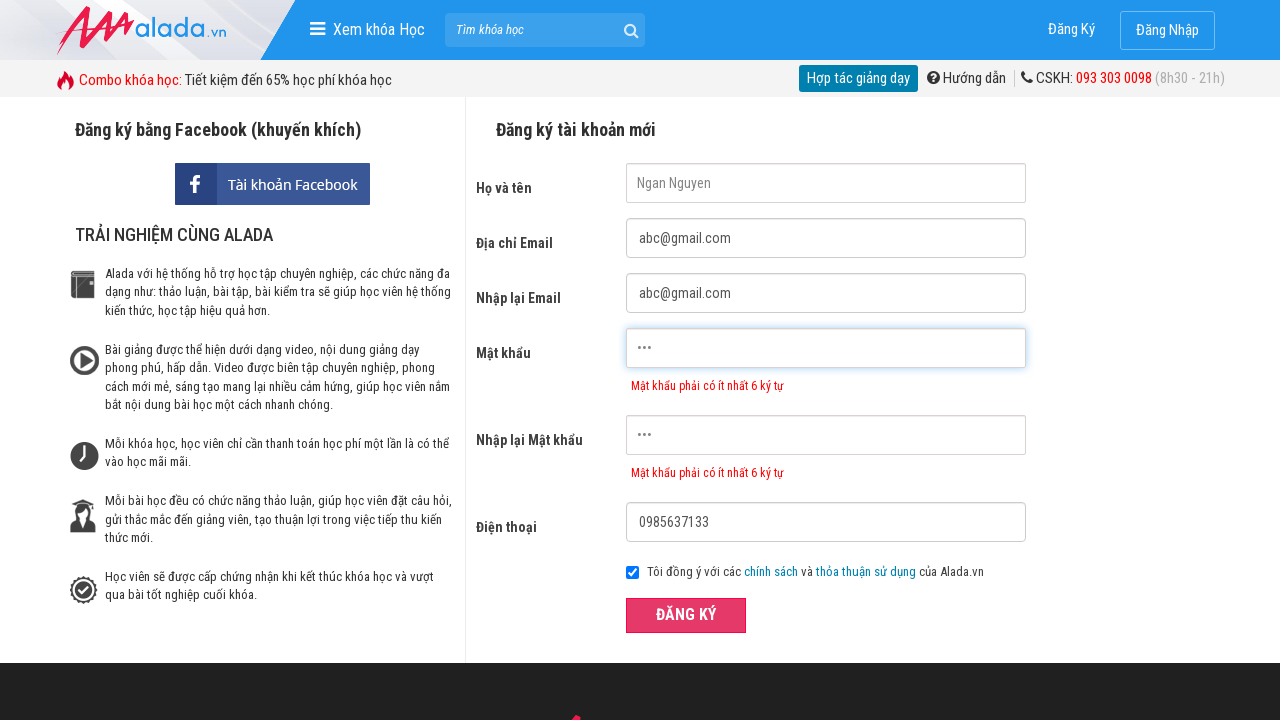

Confirm password error message appeared
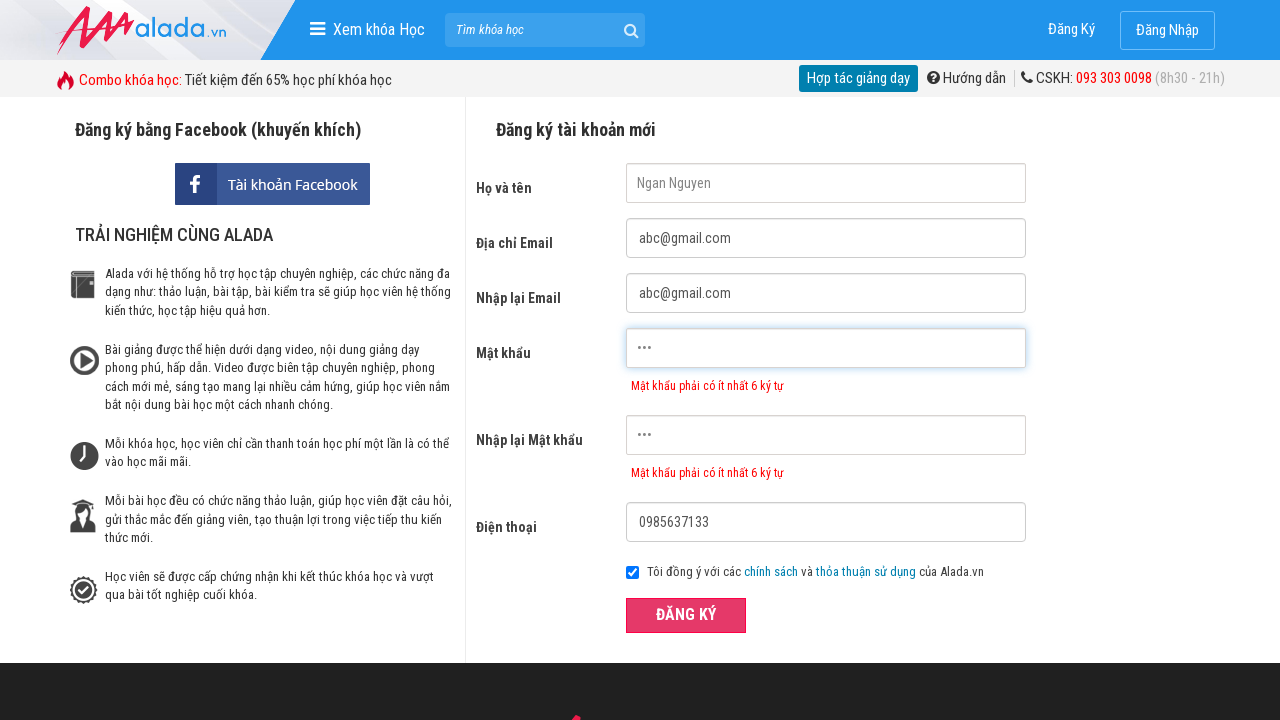

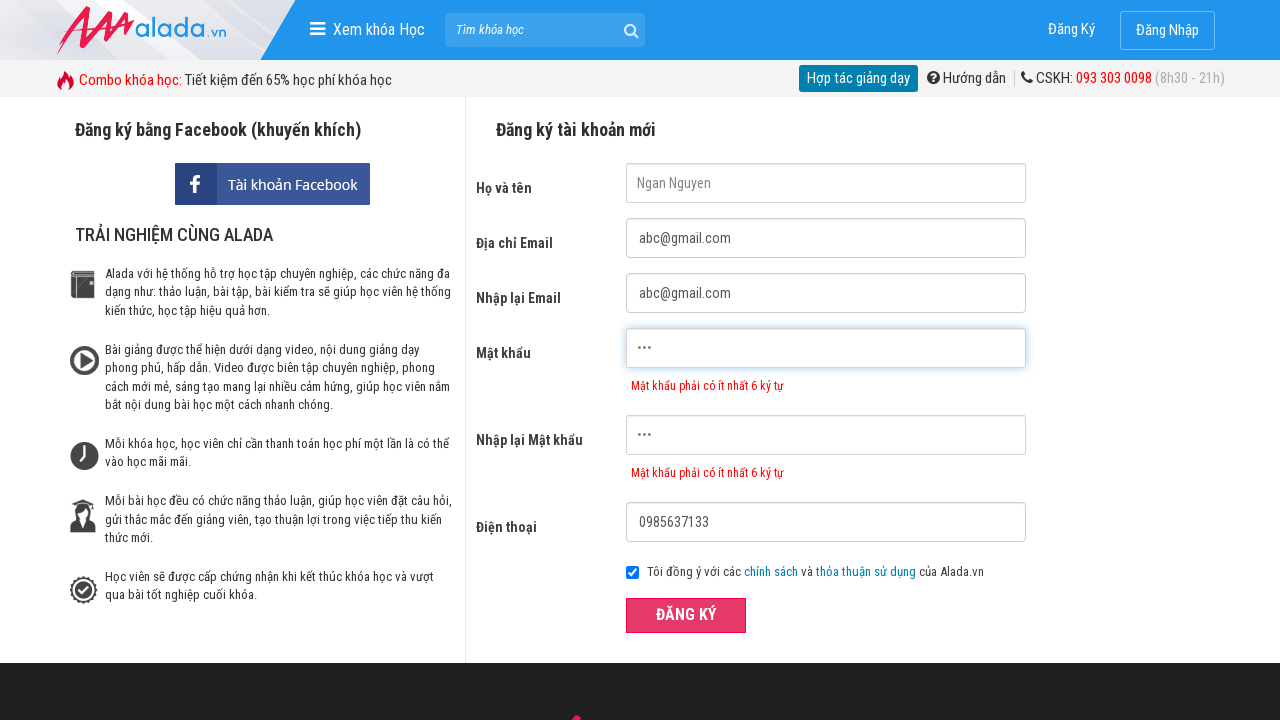